Tests basic page navigation and verifies the Home link element exists on the page after waiting for content to load

Starting URL: https://seleniumatfingertips.wordpress.com/

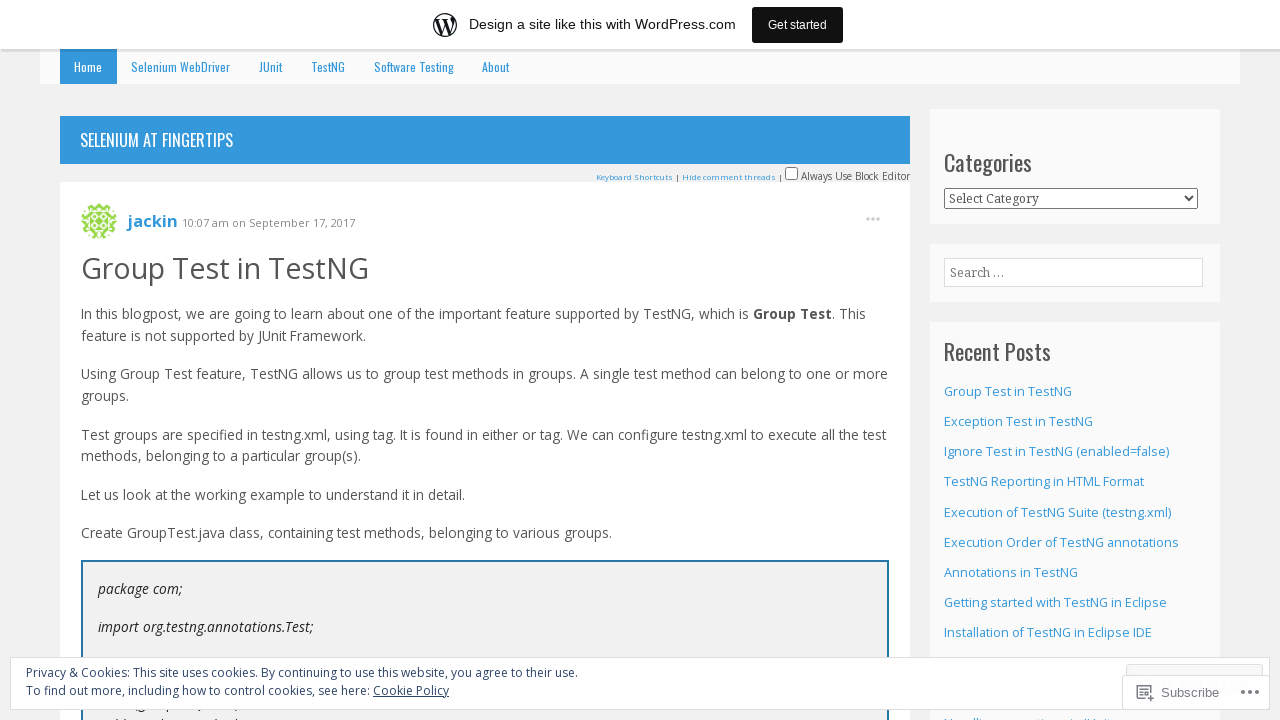

Waited for Home link element to load on page
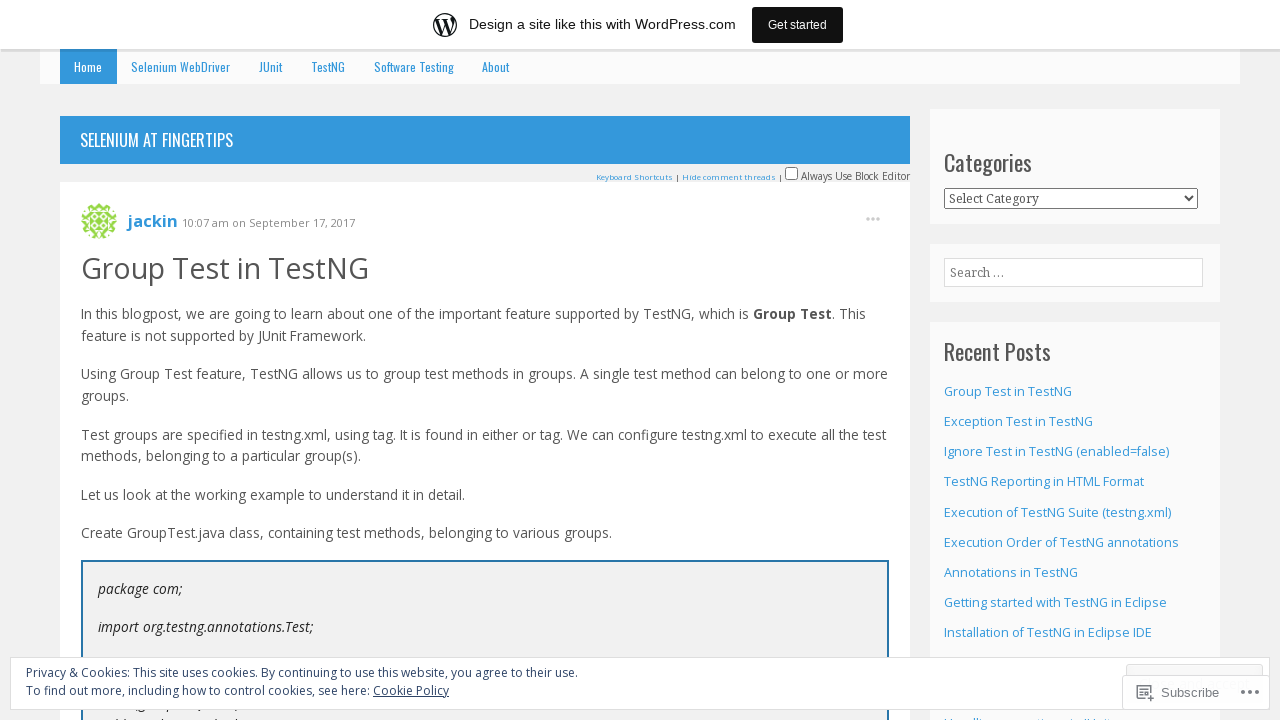

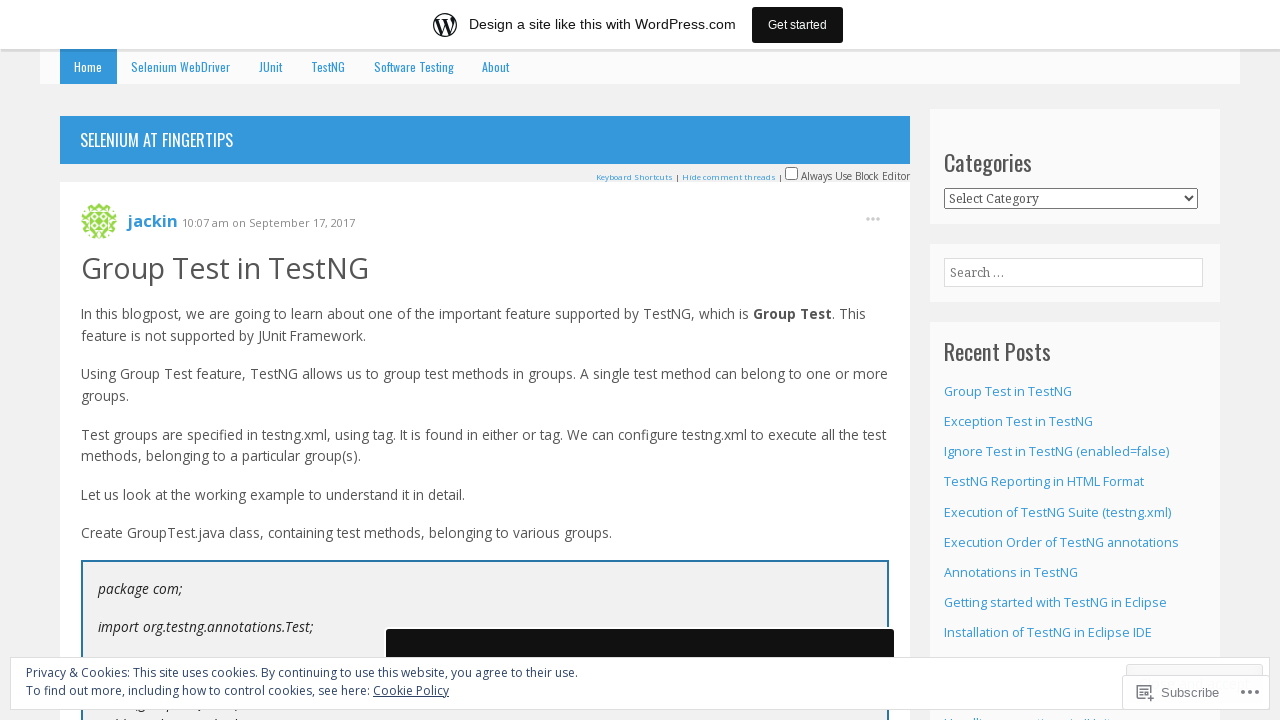